Tests the search functionality on testotomasyonu.com by searching for "phone" and verifying that products are found in the results

Starting URL: https://www.testotomasyonu.com

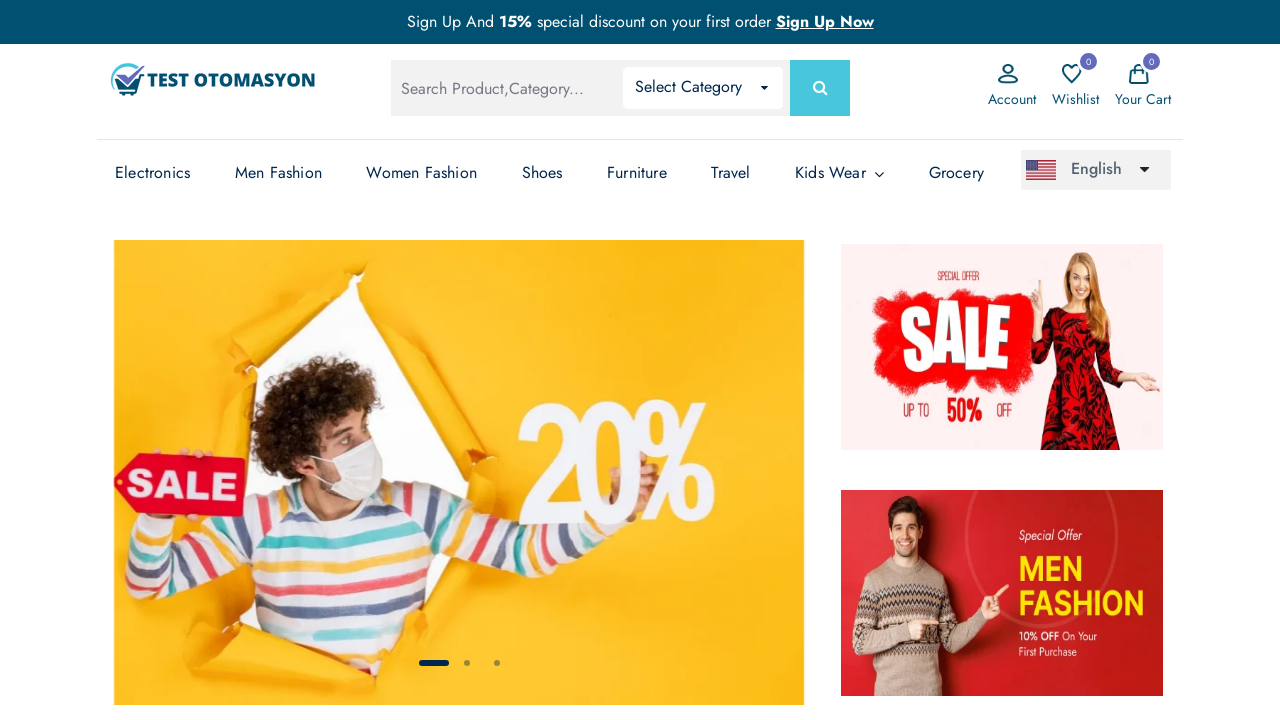

Filled search box with 'phone' on #global-search
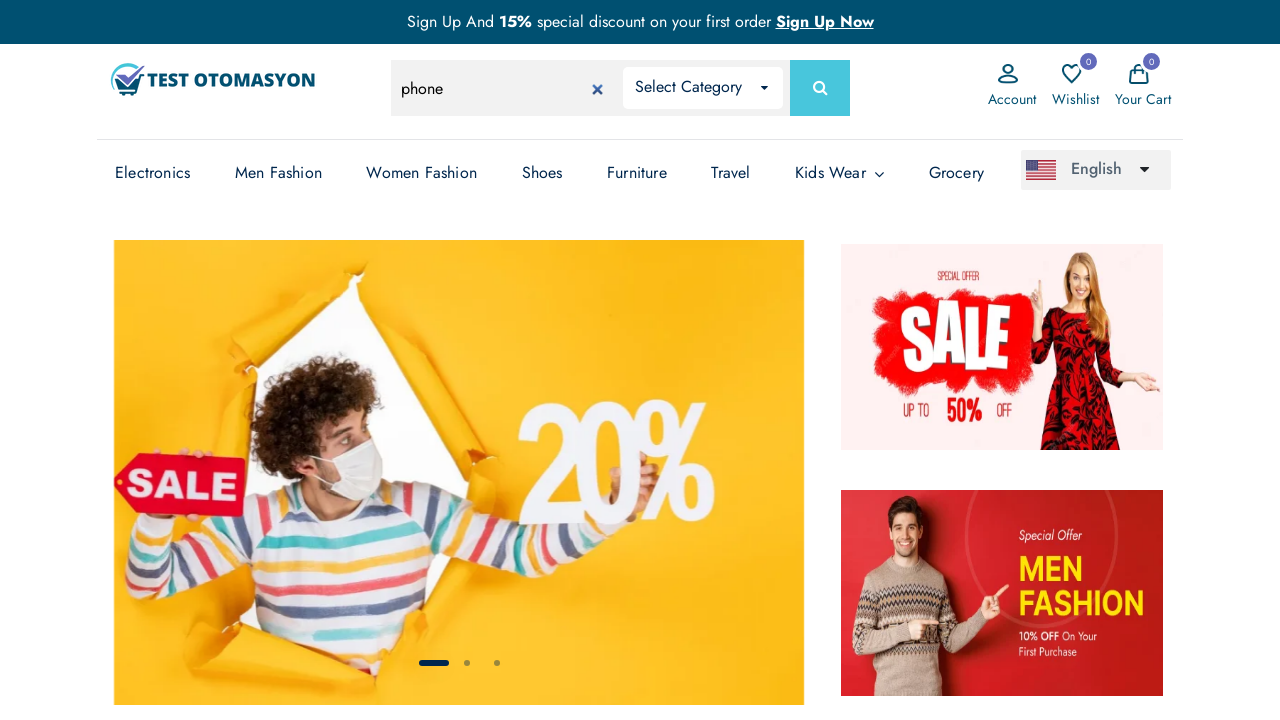

Pressed Enter to submit search for 'phone' on #global-search
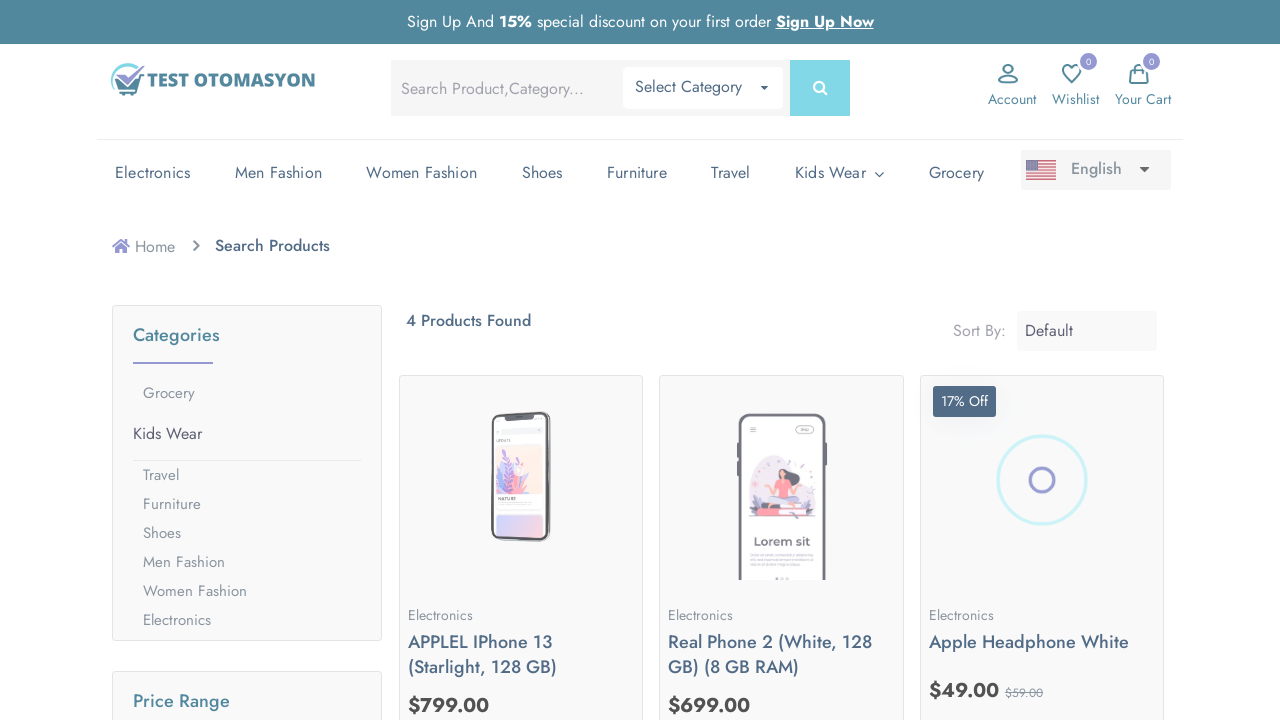

Product results loaded on search results page
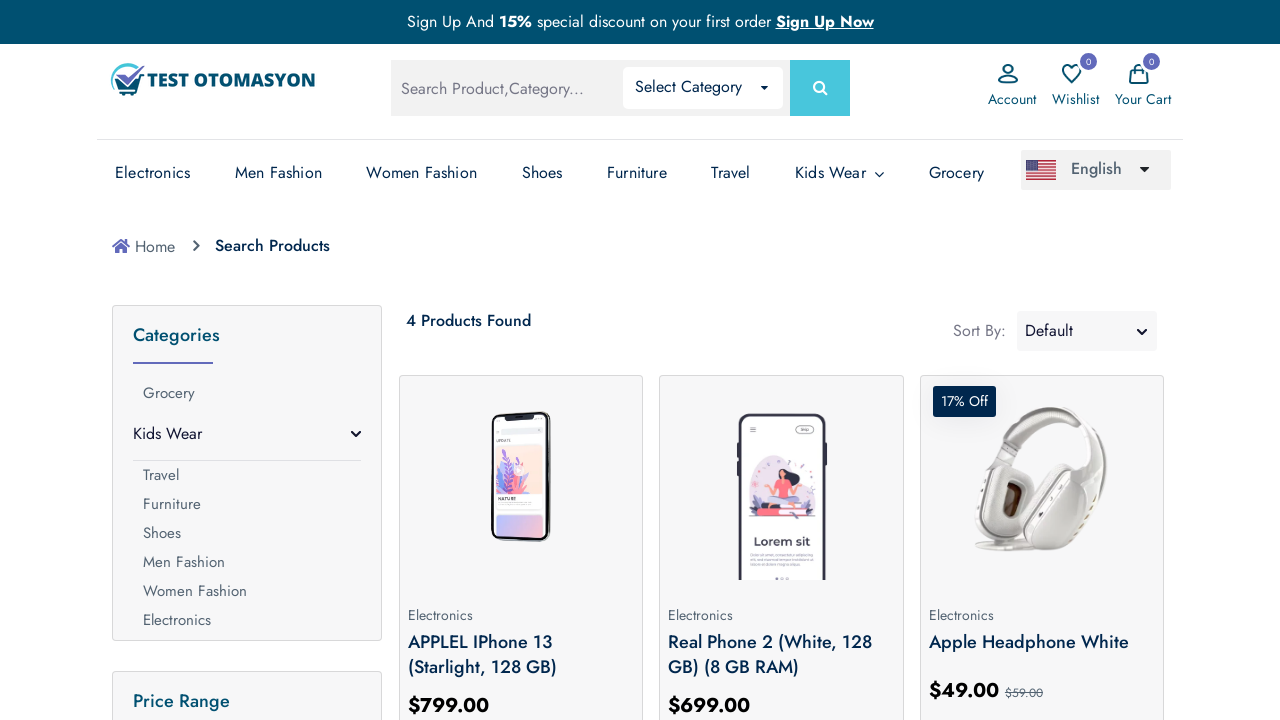

Retrieved all product elements from search results
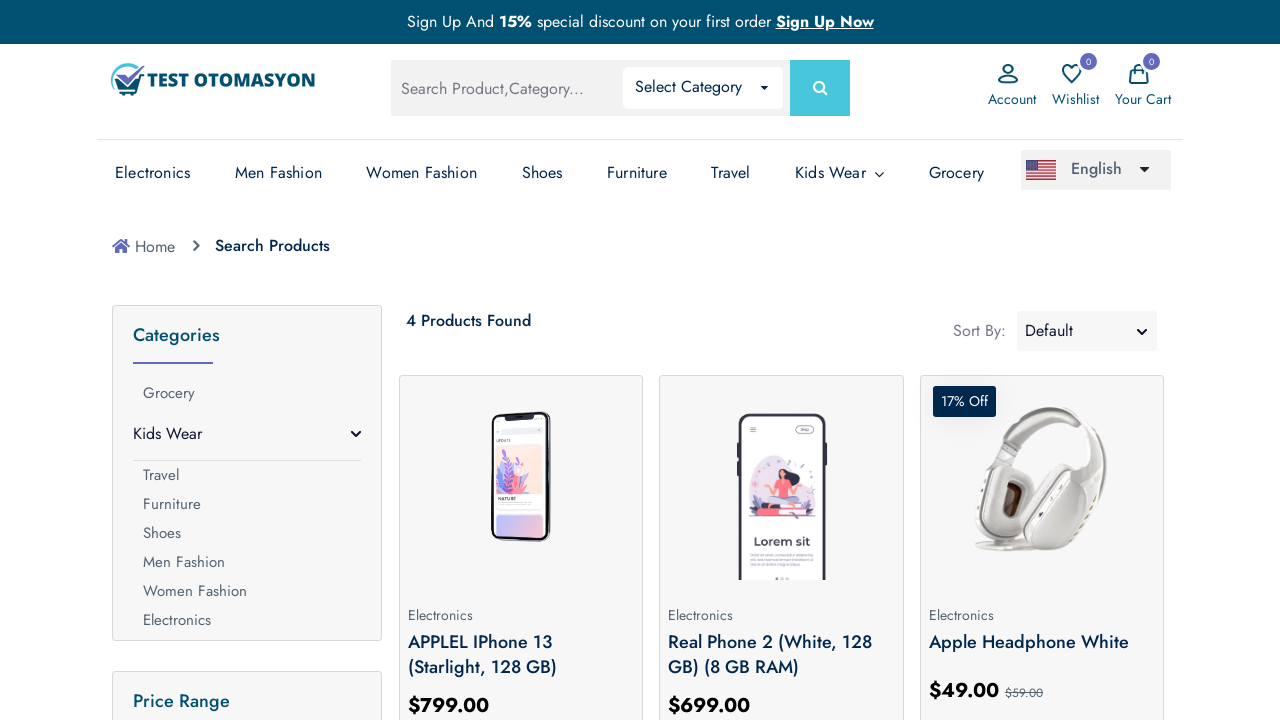

Verified that at least one product was found in search results
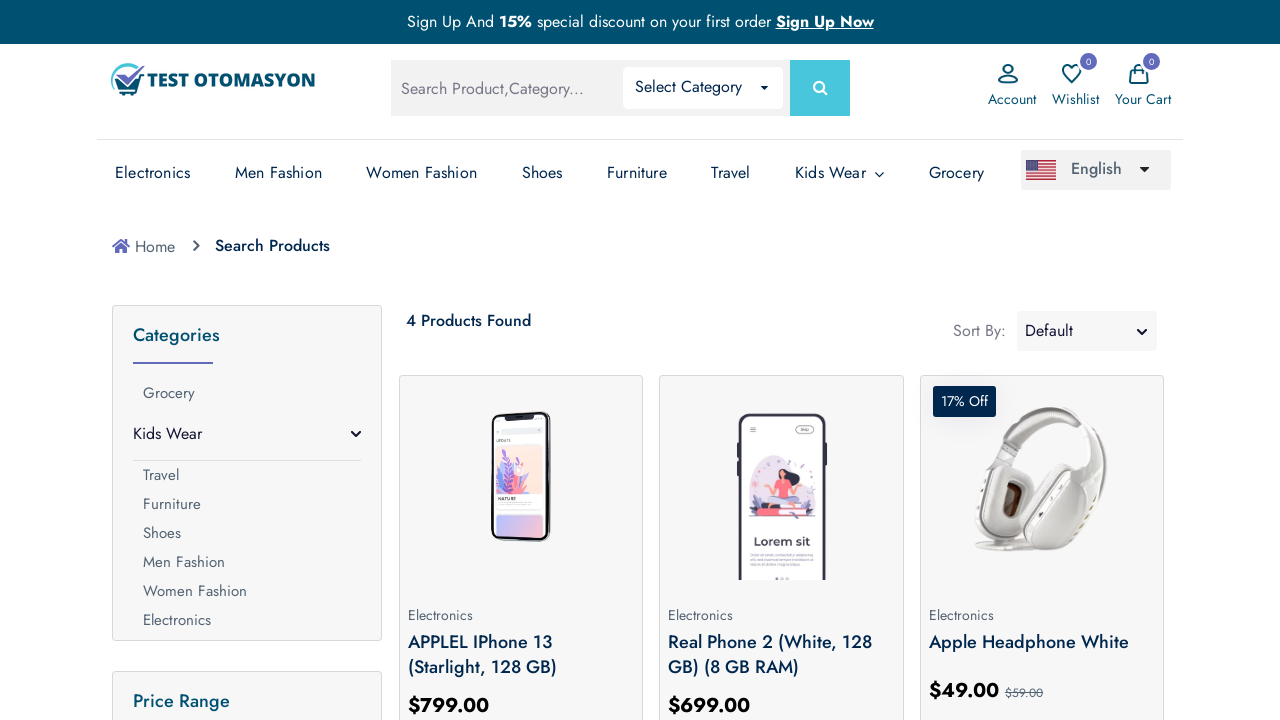

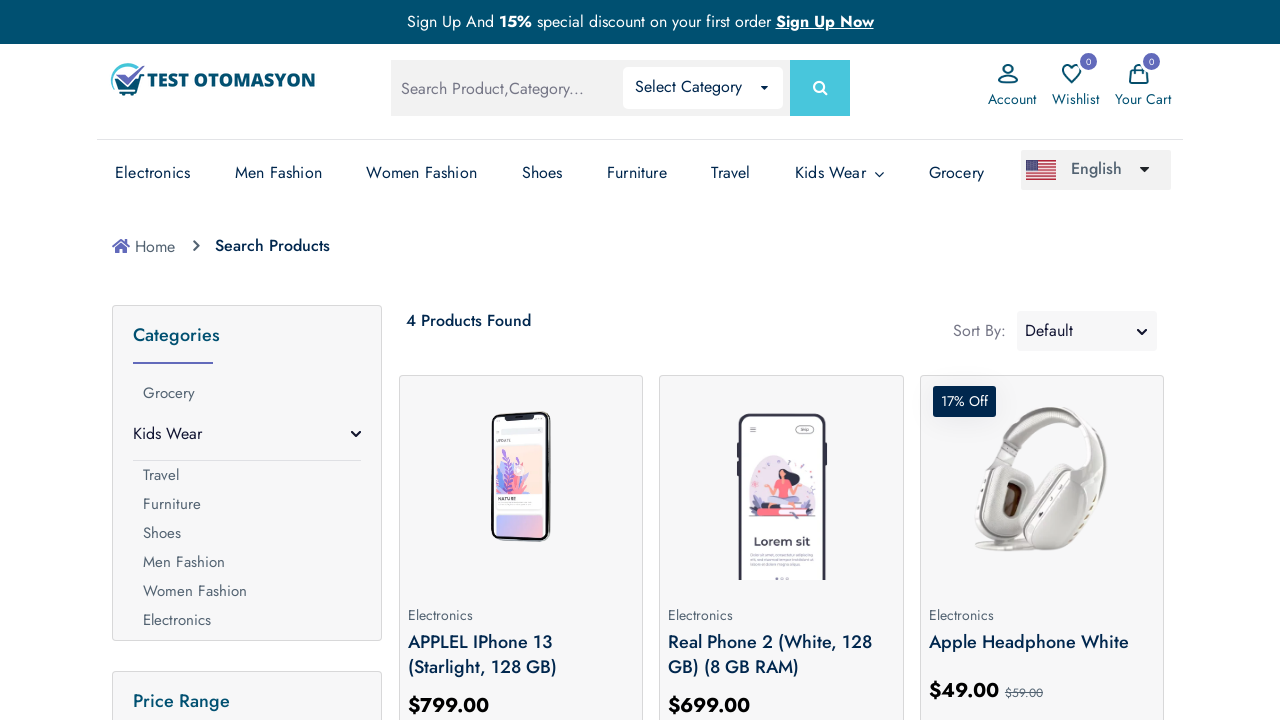